Performs a right-click action on a specific link element

Starting URL: https://www.w3schools.com/howto/howto_js_autocomplete.asp

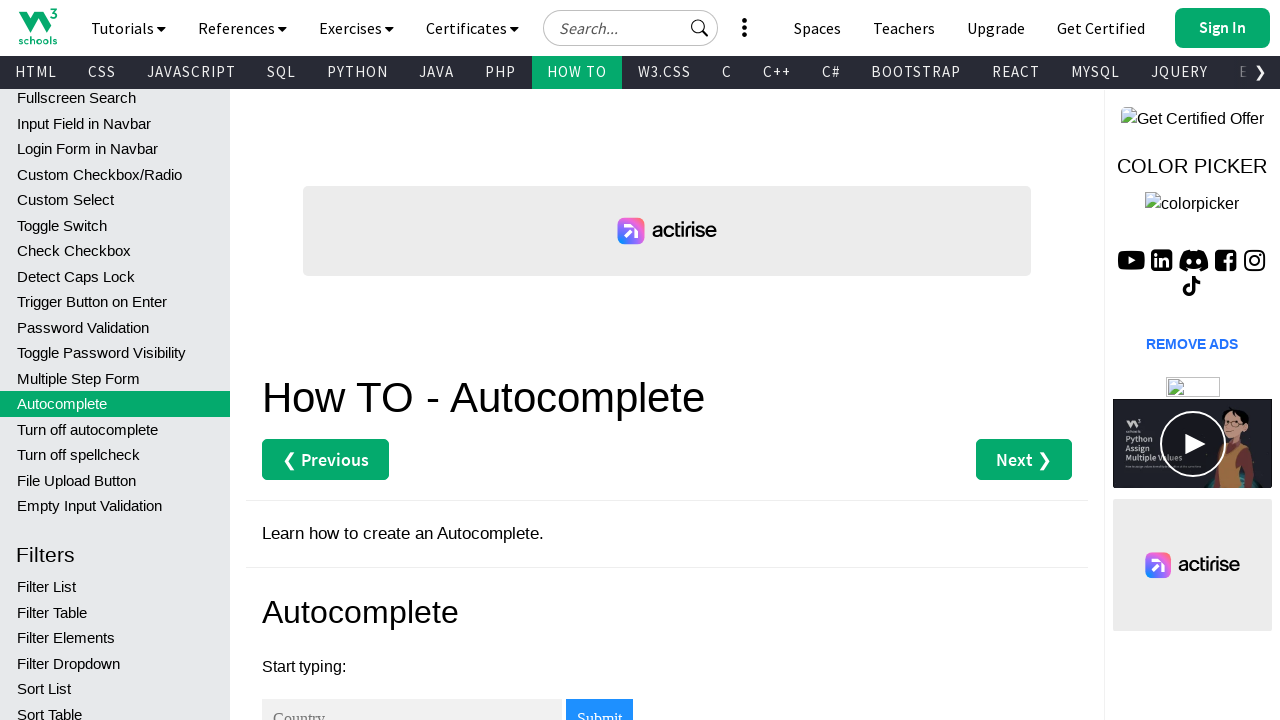

Navigated to W3Schools autocomplete tutorial page
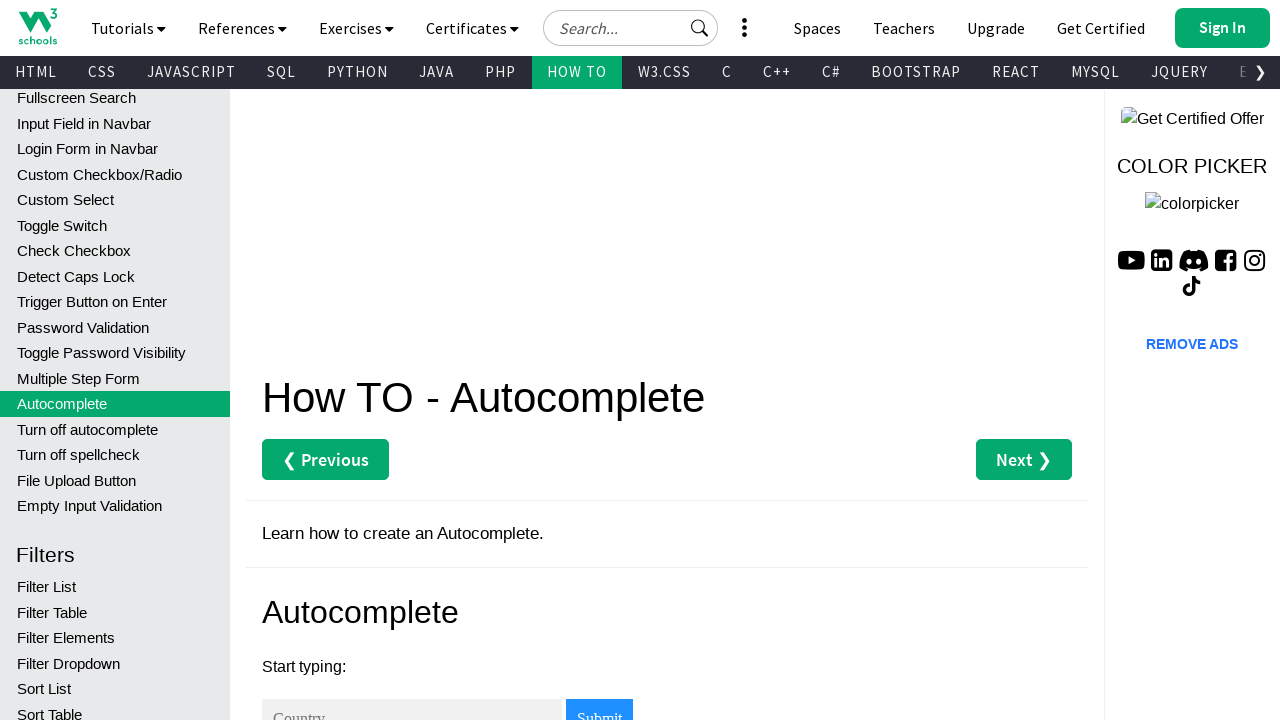

Right-clicked on 'Login Form in Navbar' link at (115, 149) on a[href='howto_css_login_form_navbar.asp']:has-text('Login Form in Navbar')
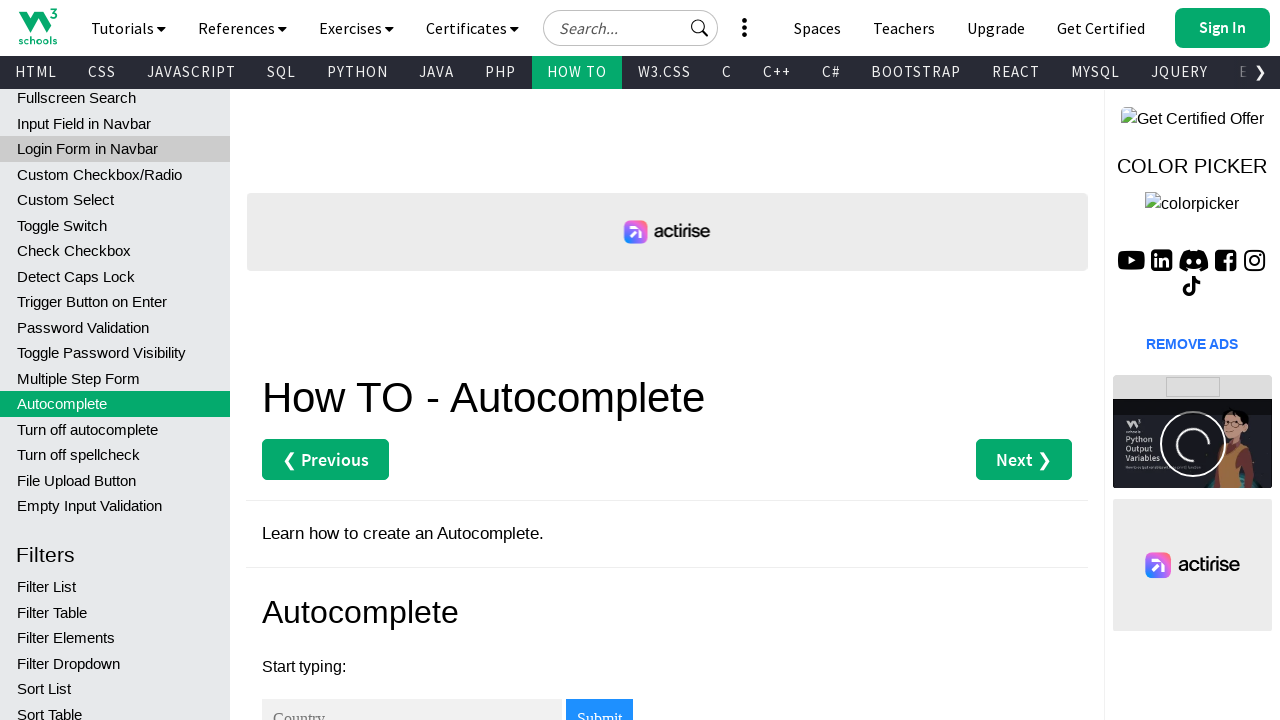

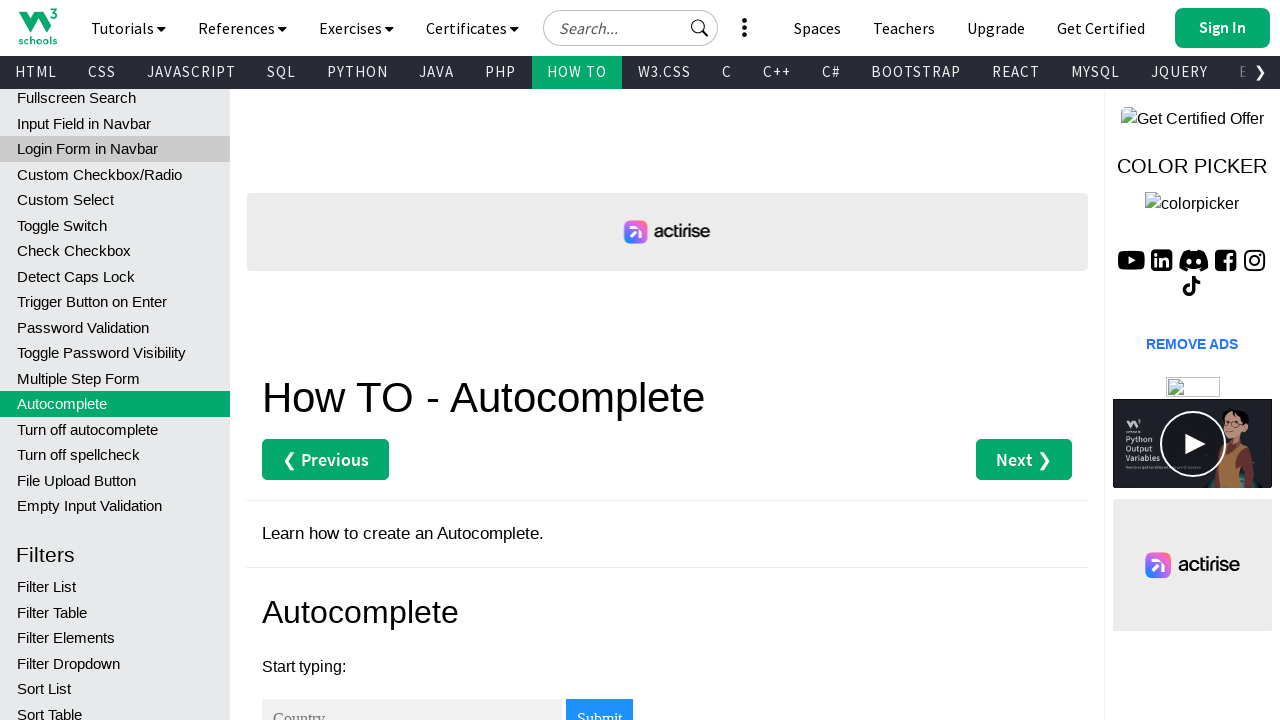